Tests handling a confirmation alert by clicking a button to trigger it and then dismissing (canceling) it

Starting URL: https://demoqa.com/alerts

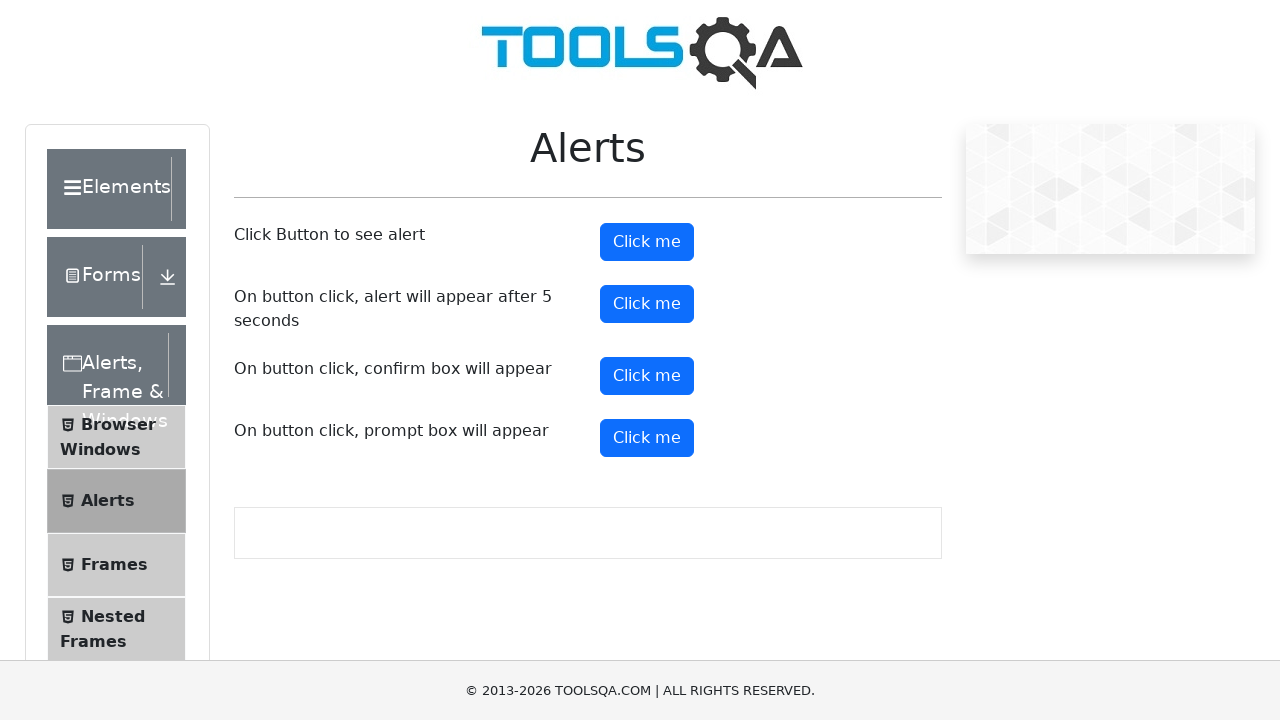

Set up dialog handler to dismiss confirmation alerts
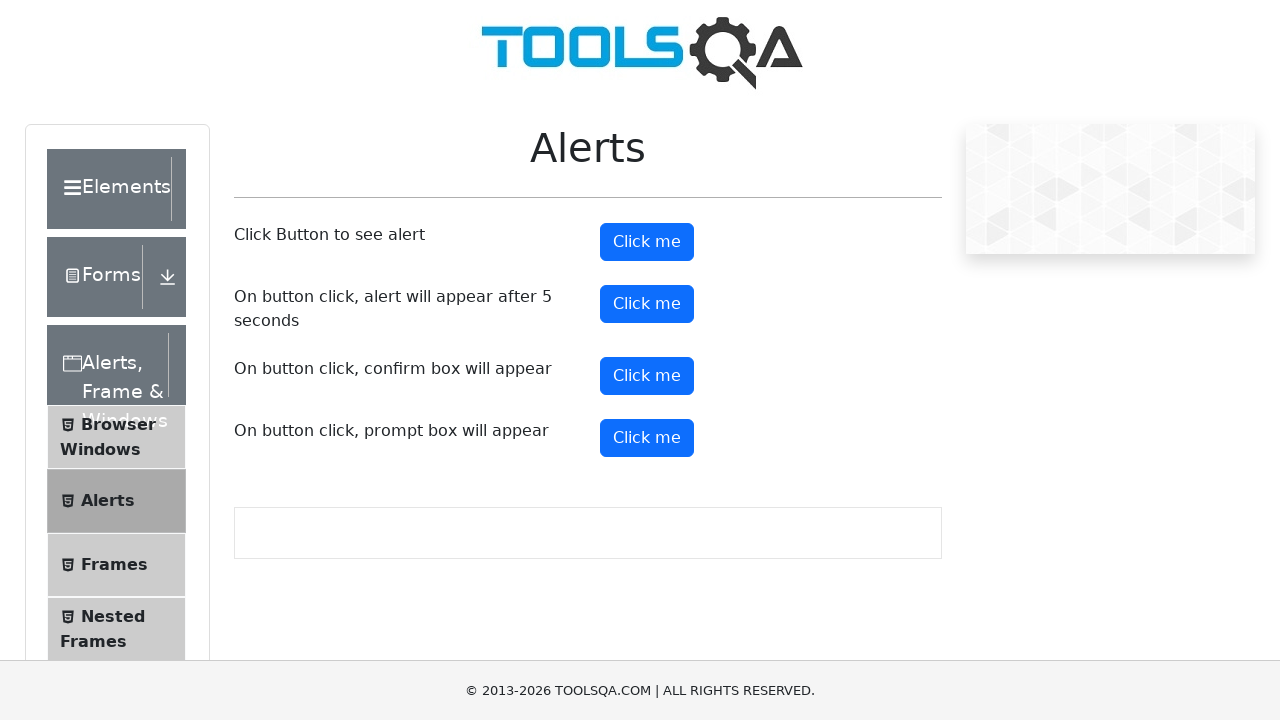

Clicked confirm button to trigger the confirmation alert at (647, 376) on #confirmButton
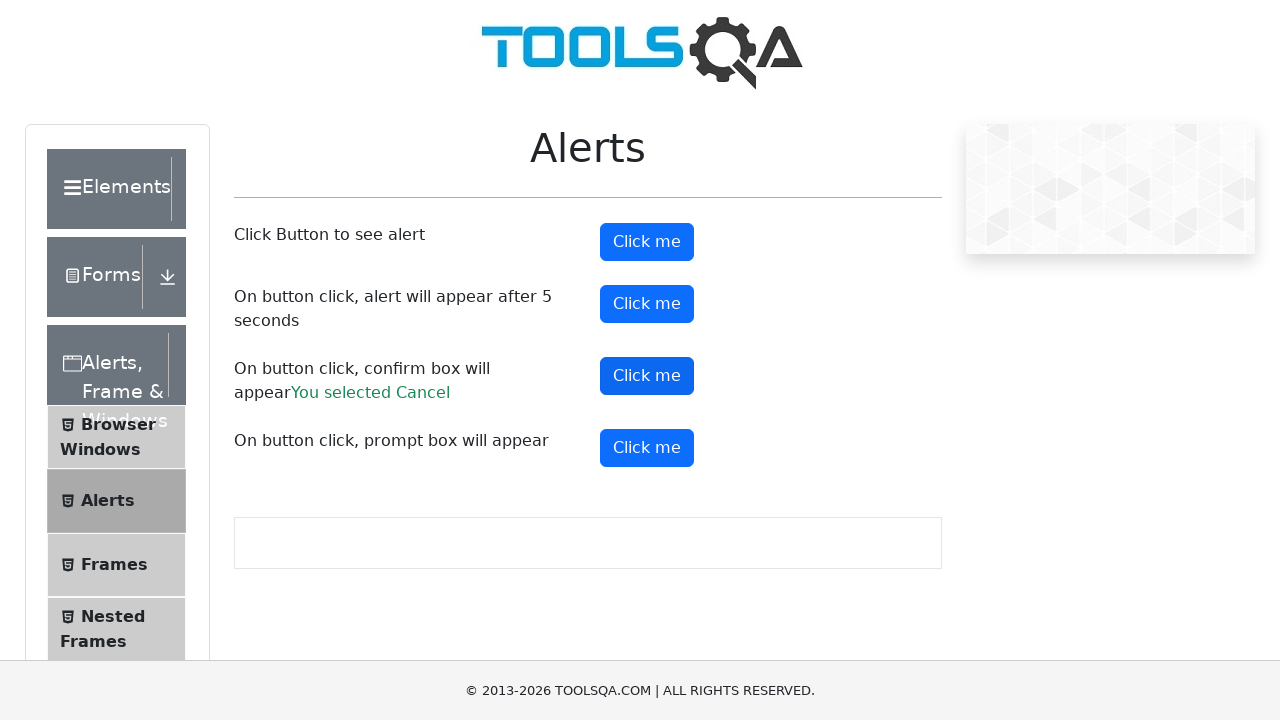

Waited for alert to be processed after dismissing it
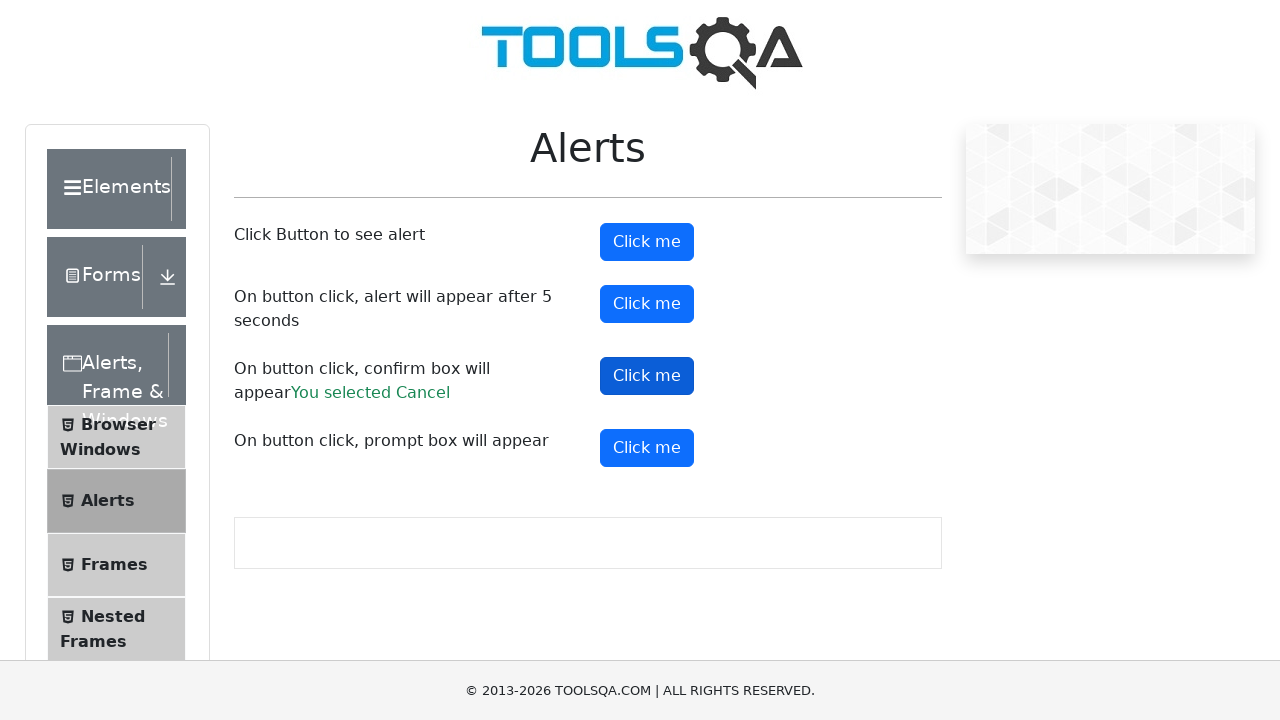

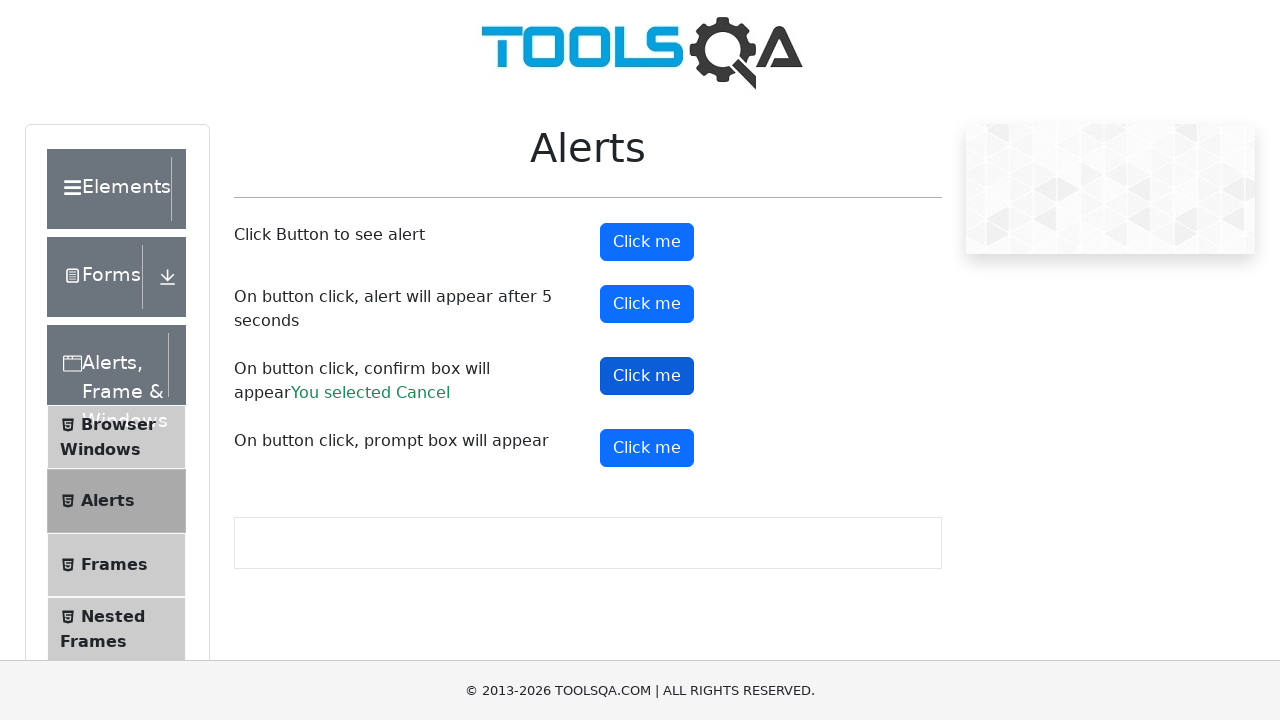